Navigates to Gmail homepage

Starting URL: https://www.gmail.com

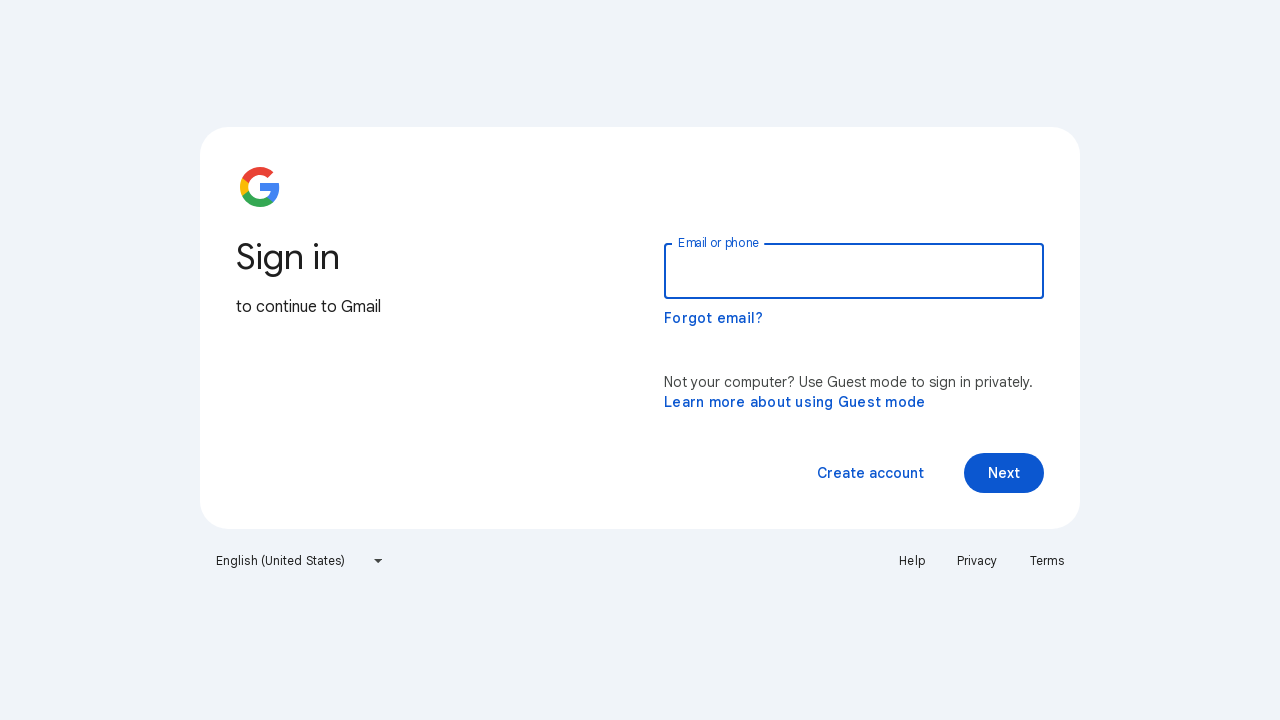

Navigated to Gmail homepage
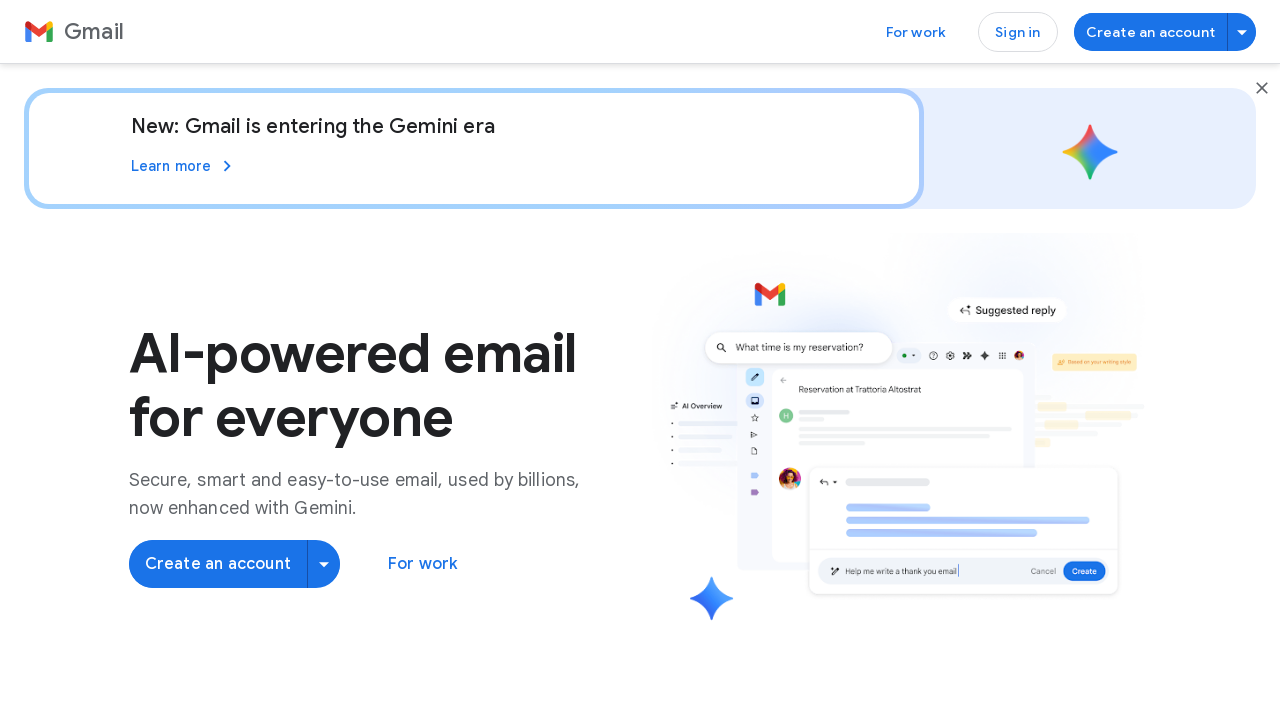

Gmail homepage loaded
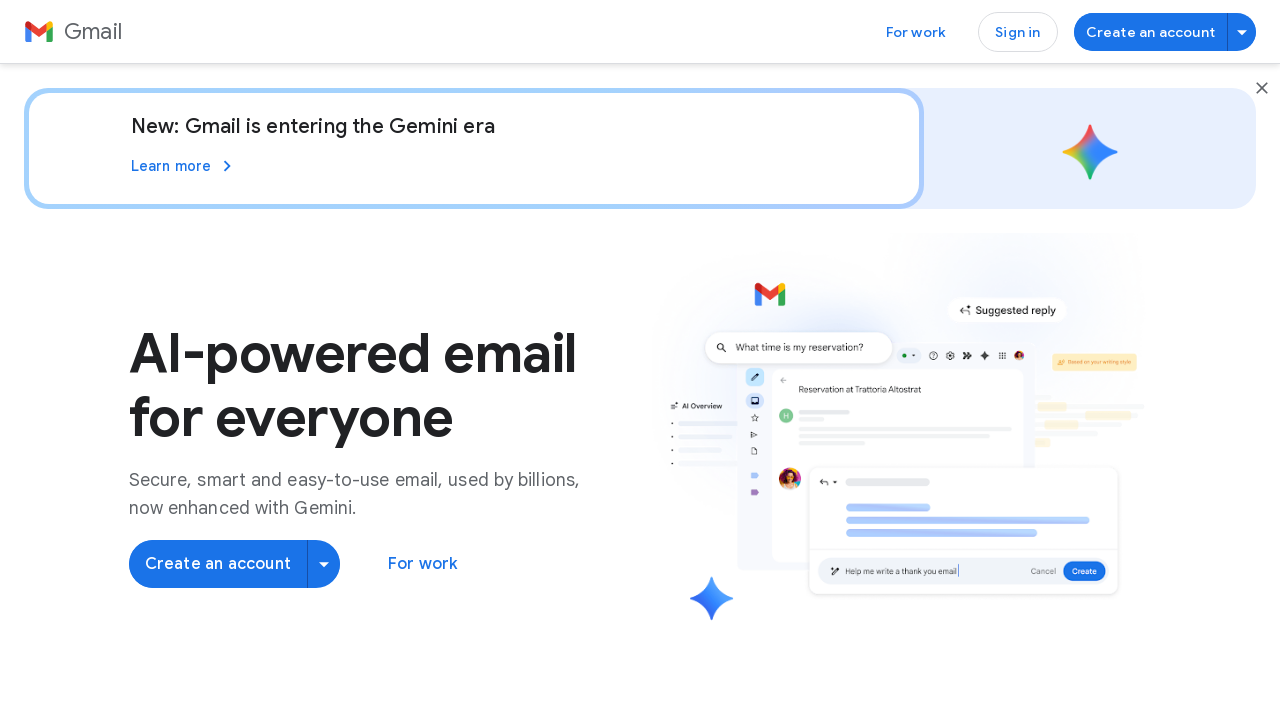

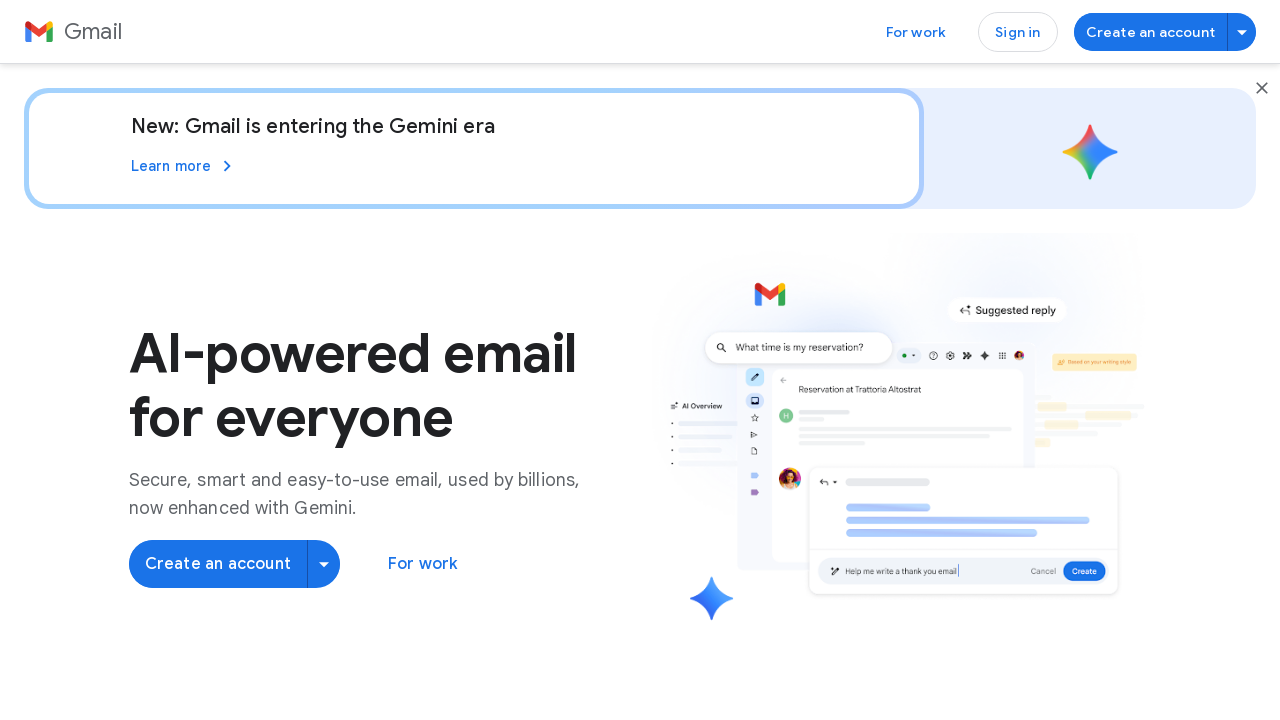